Tests Home Depot's mobile navigation by simulating a mobile device, locating the hamburger menu button, clicking it, and verifying that the mobile navigation menu opens and contains navigation links.

Starting URL: https://www.homedepot.com

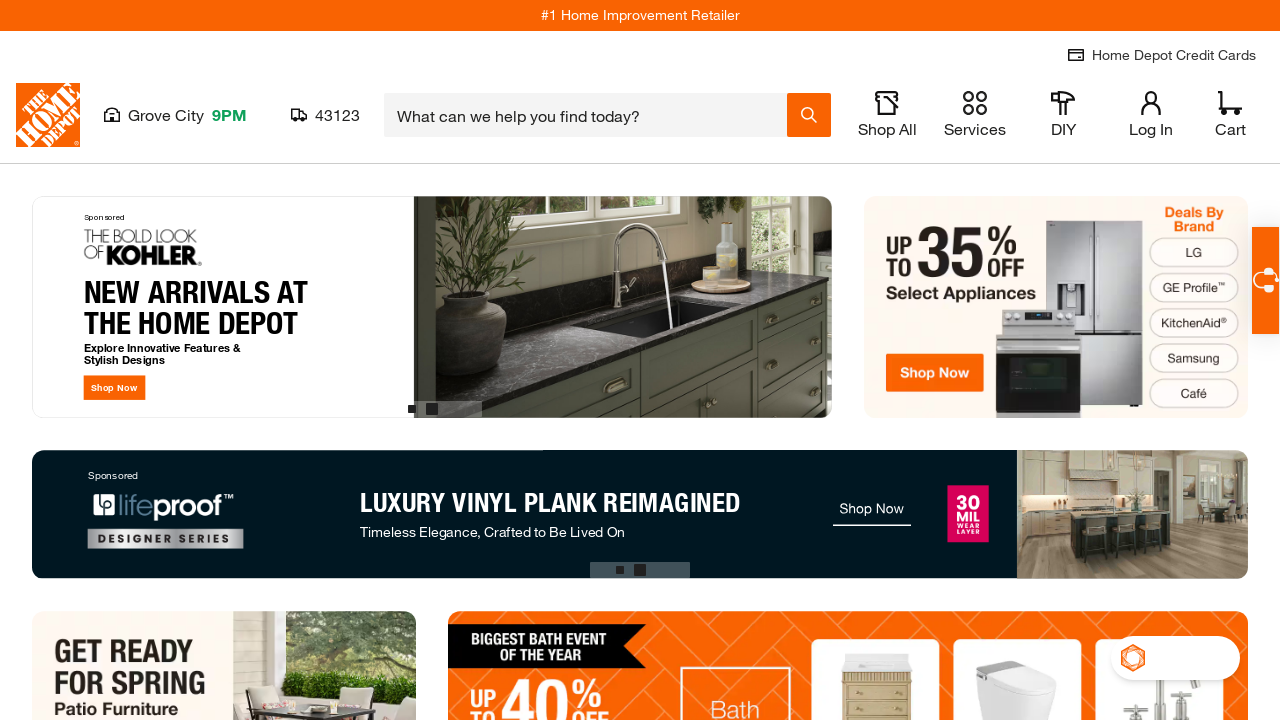

Waited 3 seconds for page content to load
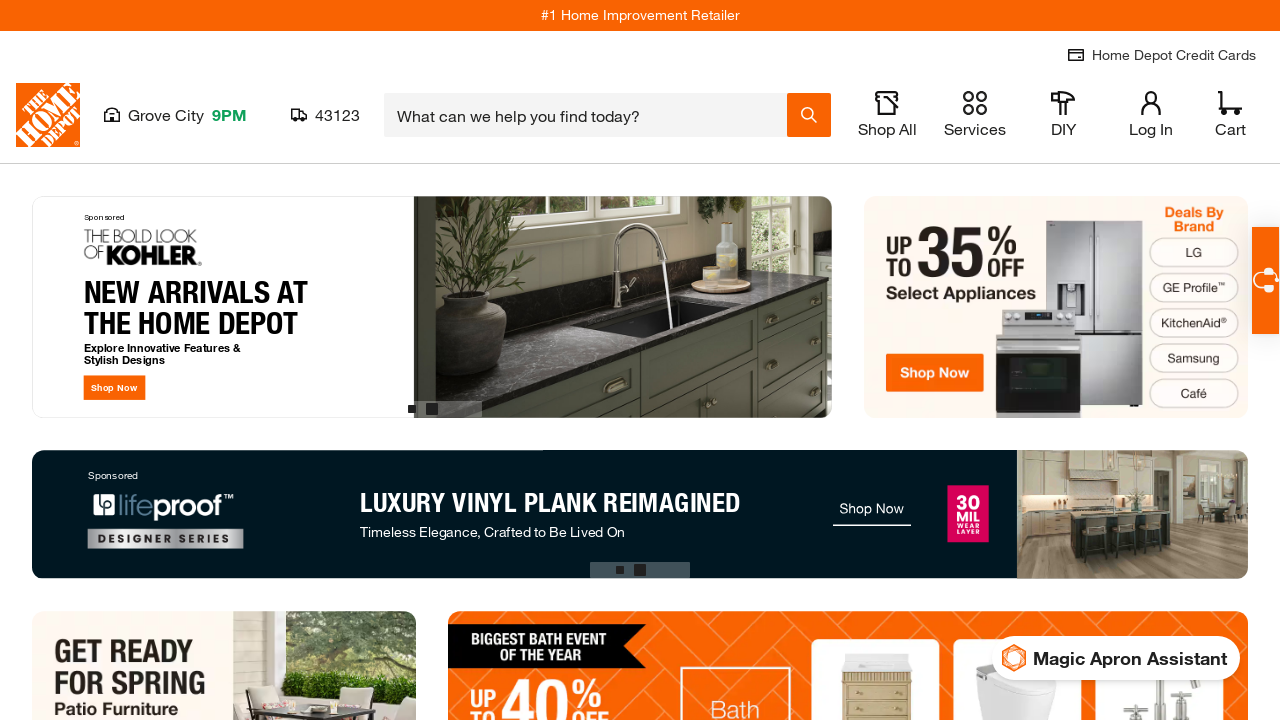

Waited 1 second for menu animation to complete
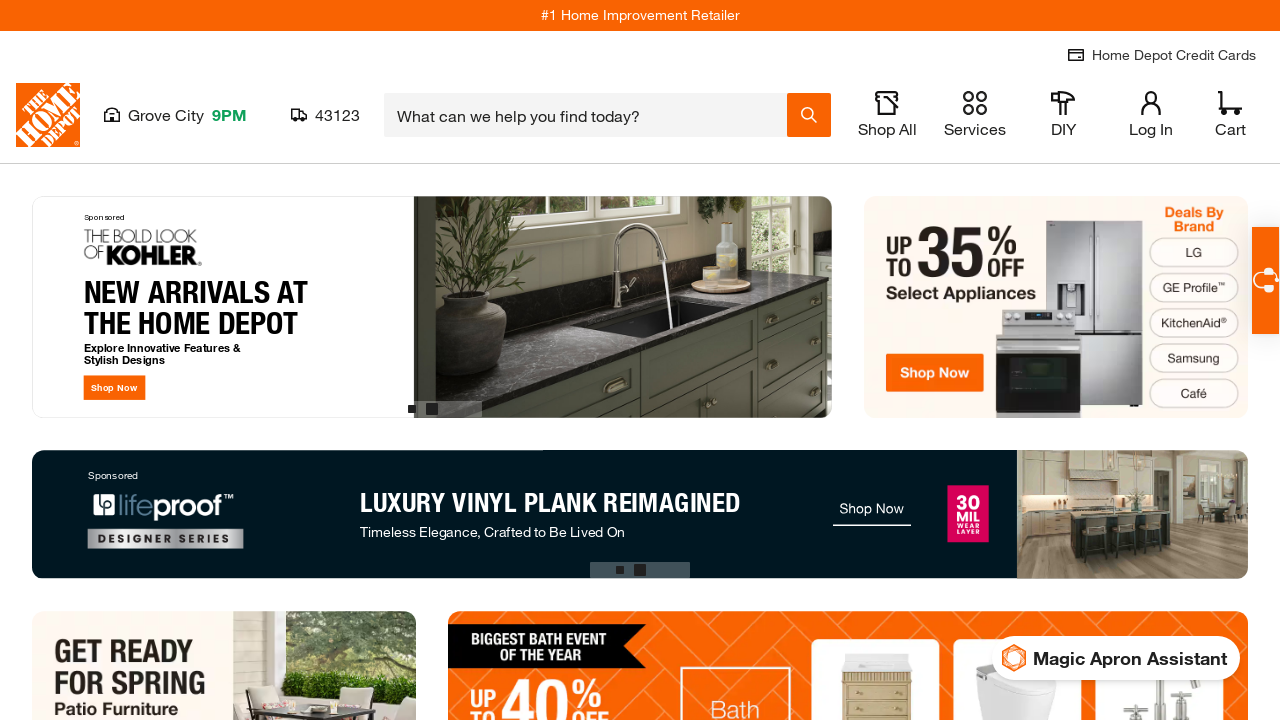

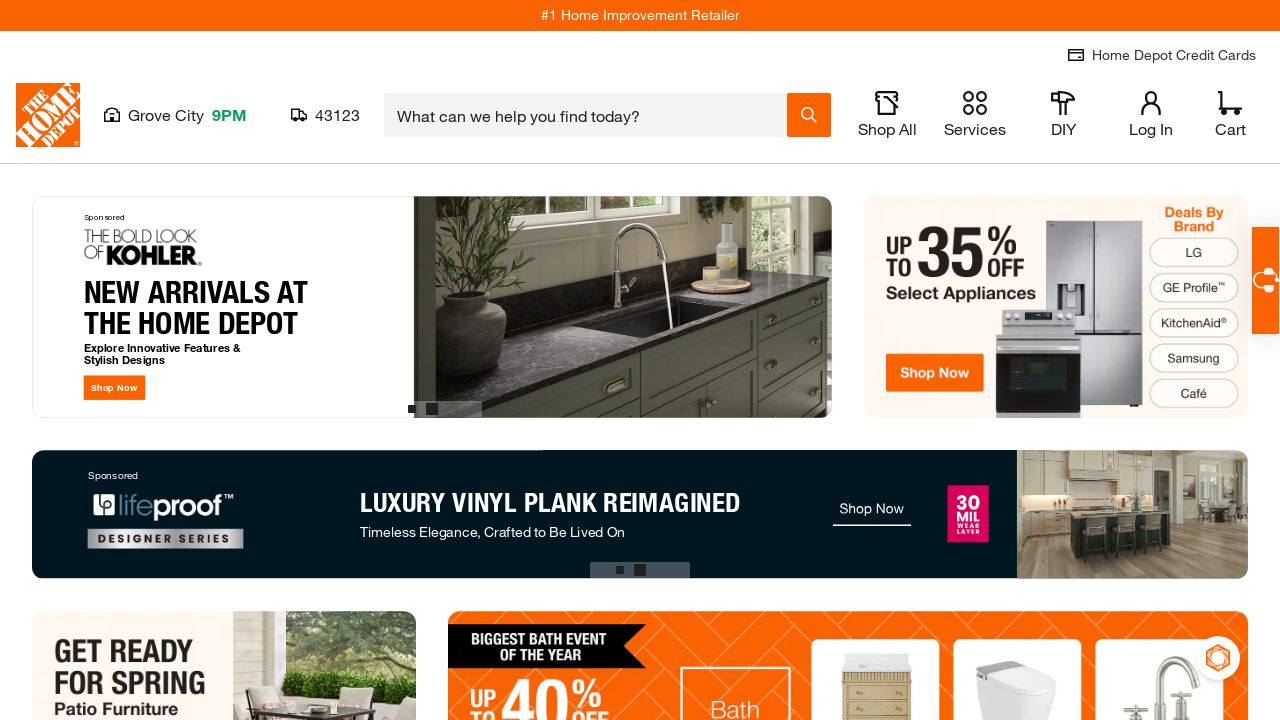